Tests the search functionality on forumdaily.com by entering a search query in the search box

Starting URL: https://www.forumdaily.com/

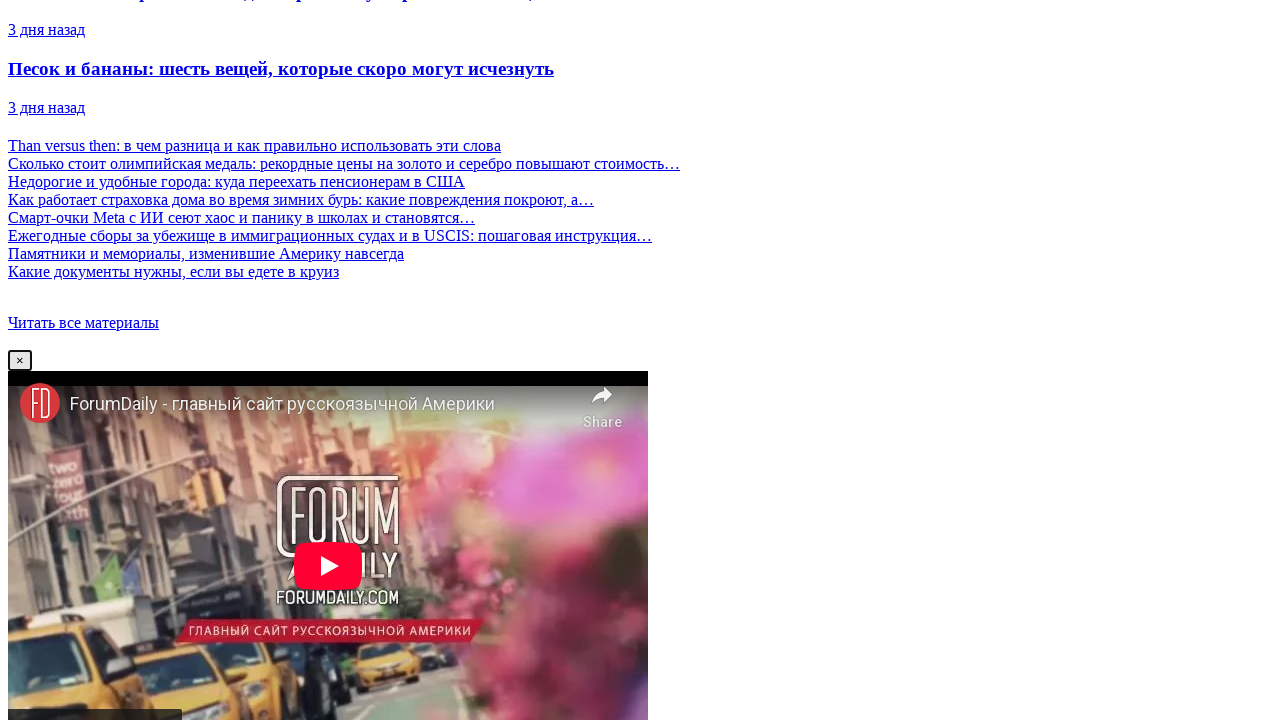

Filled search box with 'Emin Ismikhan' on input#top-search
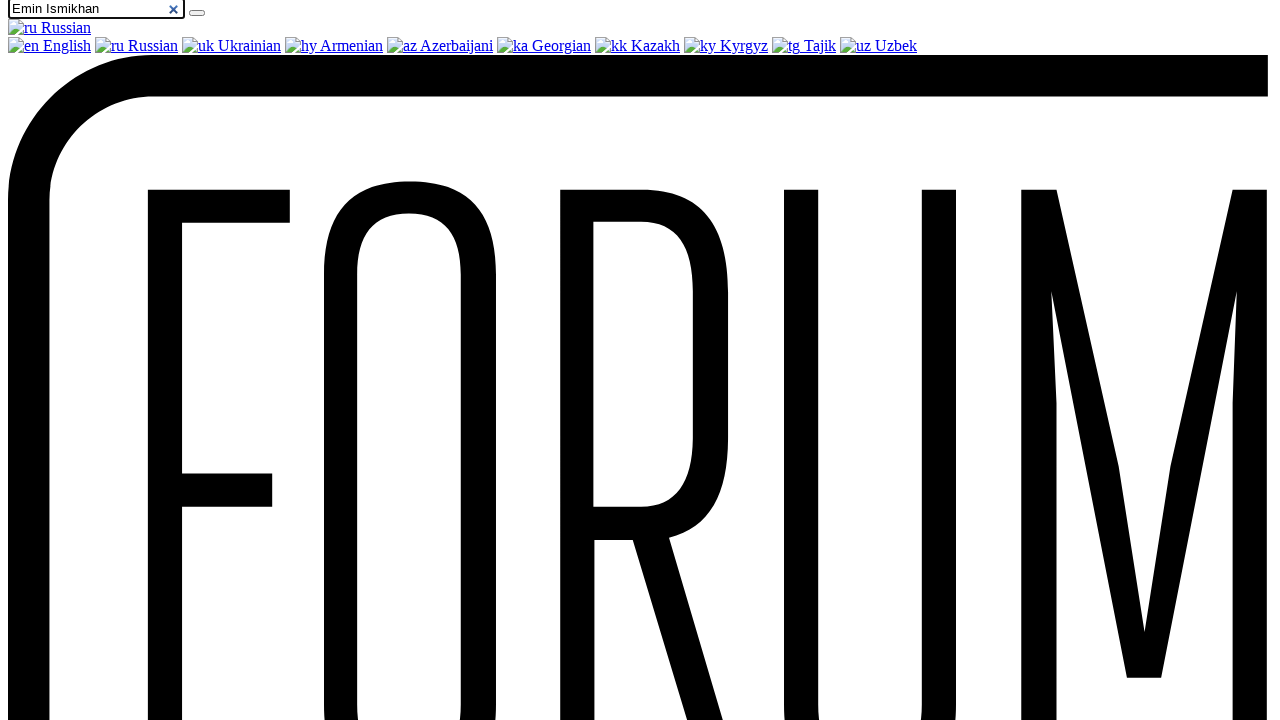

Waited 2 seconds for search results or autocomplete to load
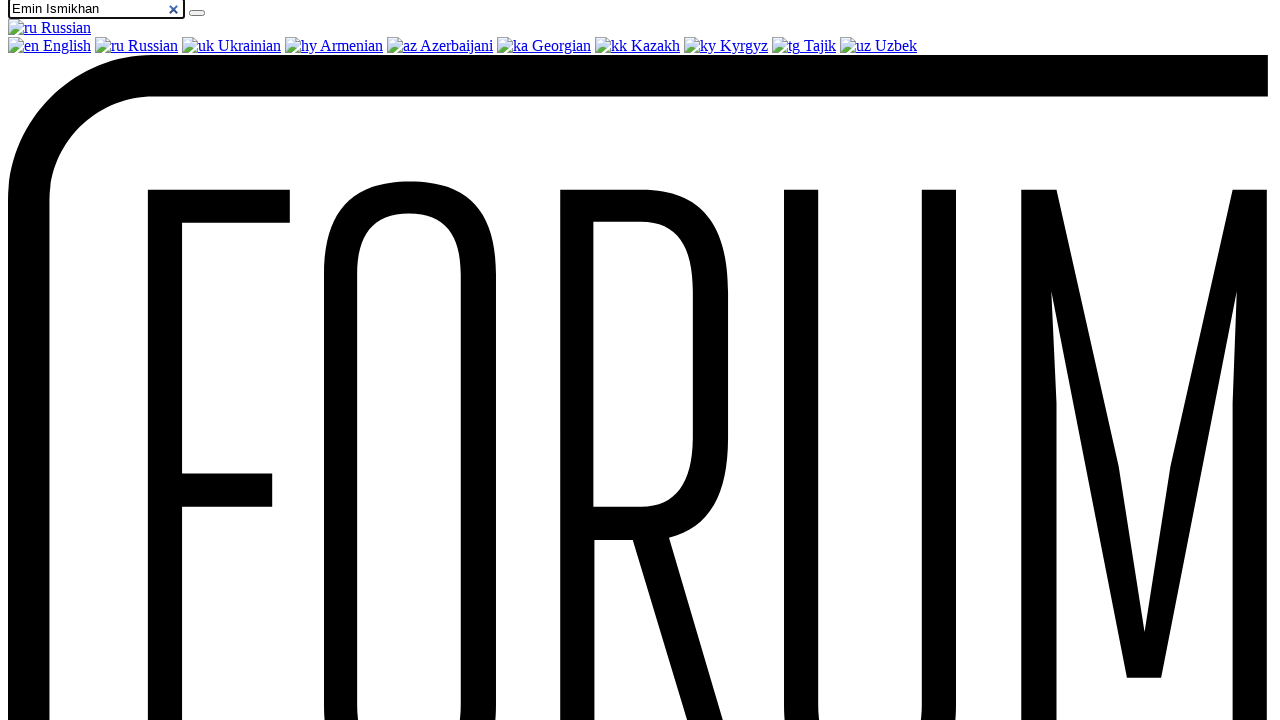

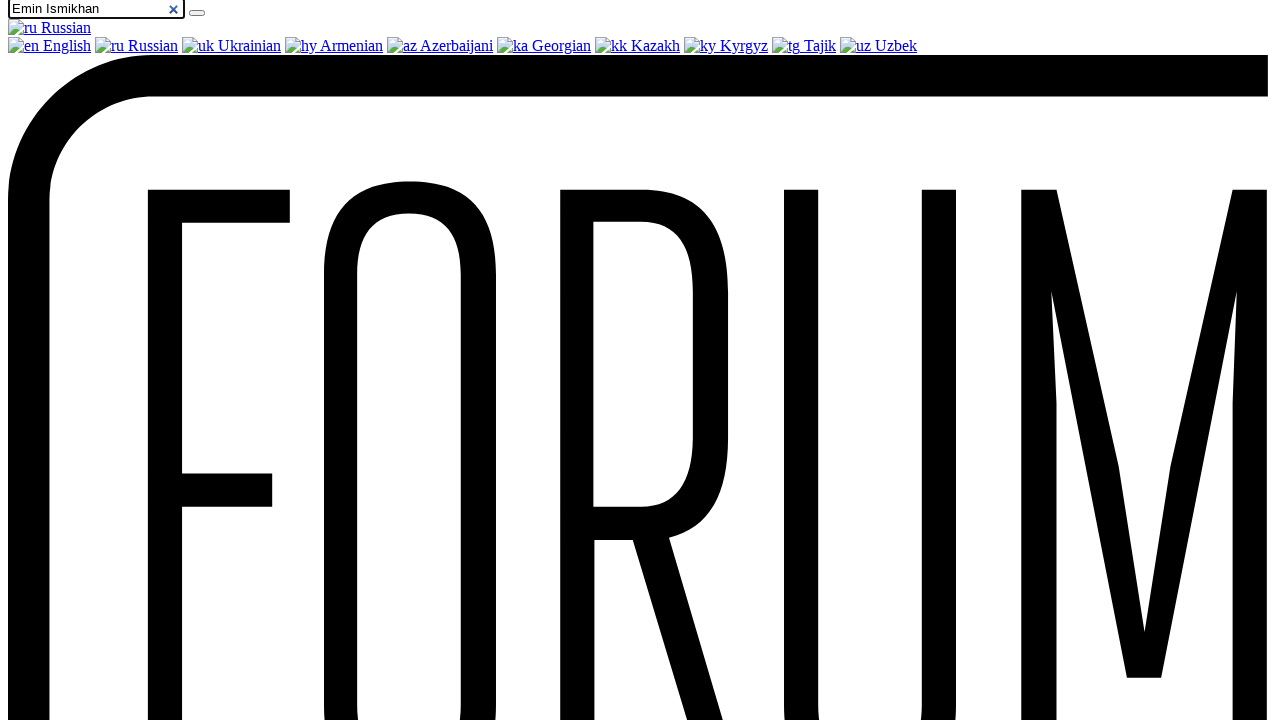